Navigates to the practice page to verify the name field is present

Starting URL: https://www.tutorialspoint.com/selenium/practice/selenium_automation_practice.php

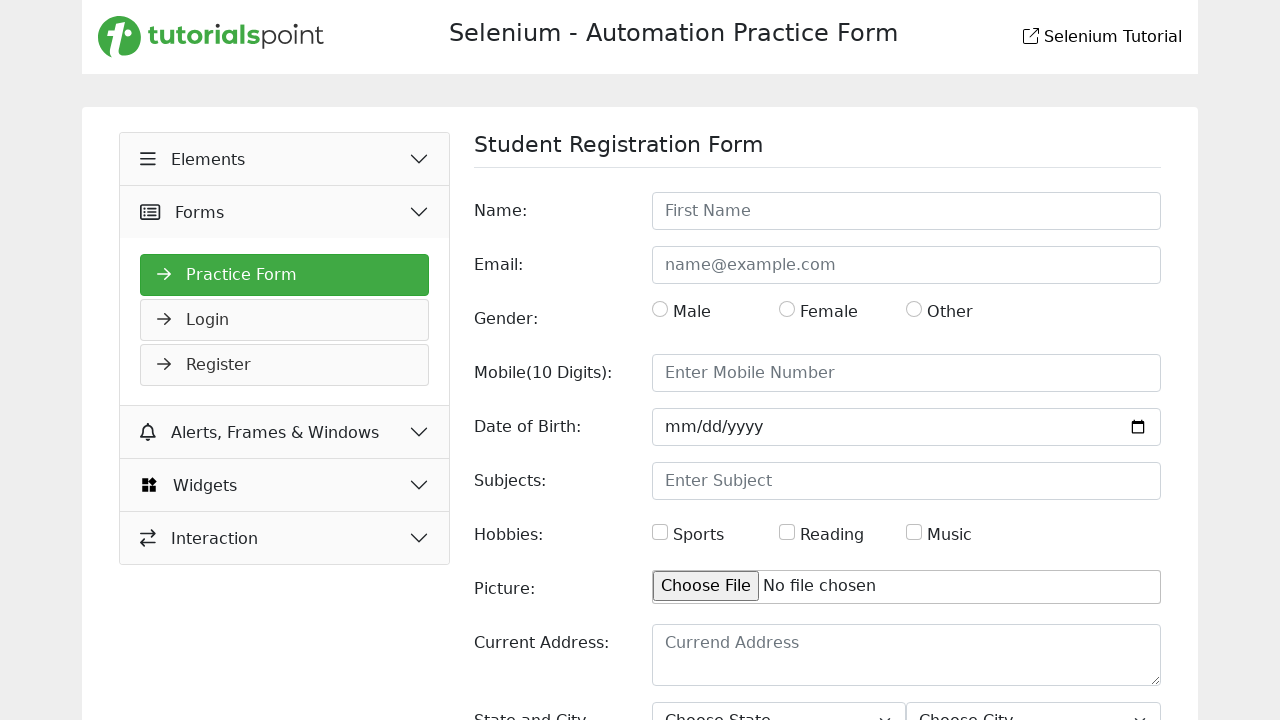

Waited for name field to be present on the practice page
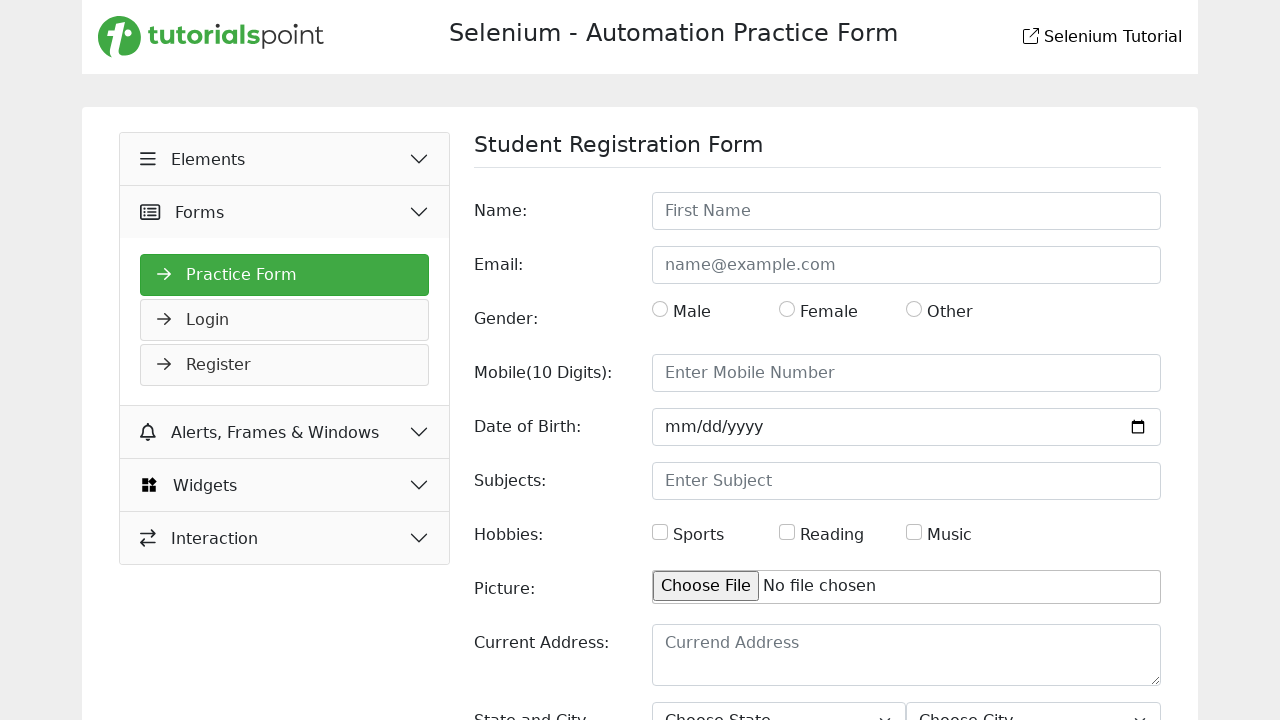

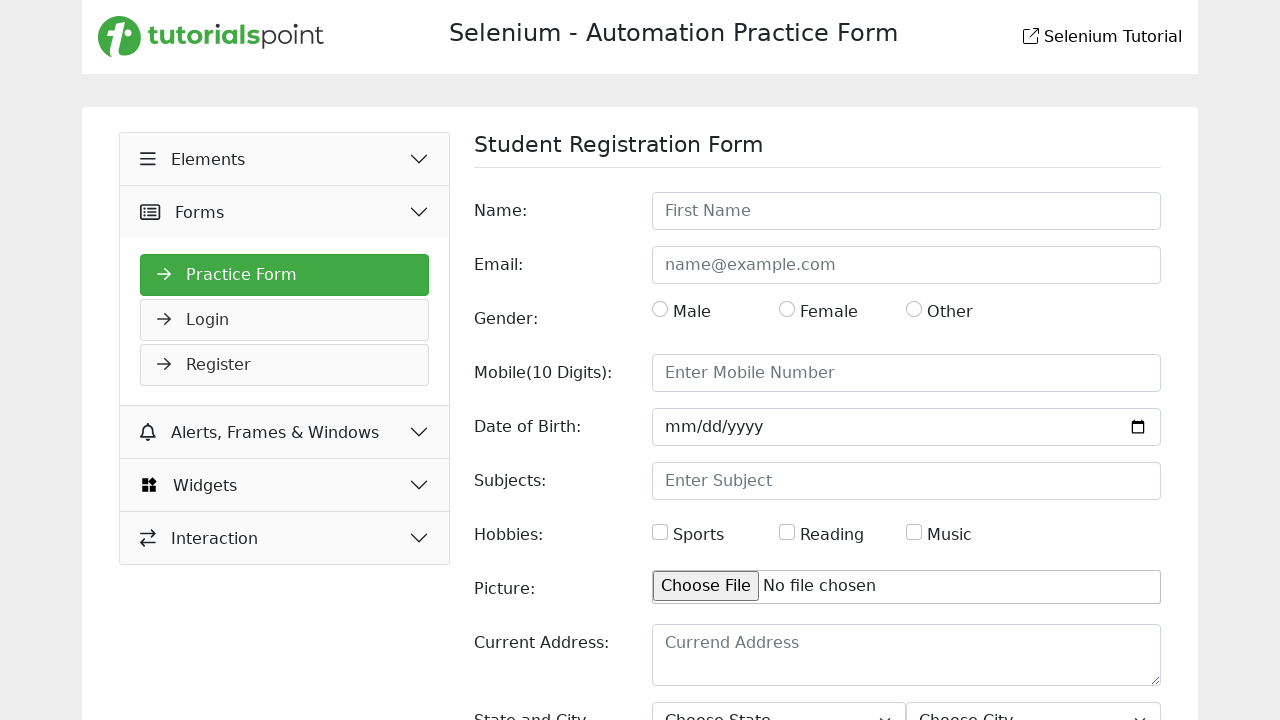